Tests filtering to display only active (incomplete) items

Starting URL: https://demo.playwright.dev/todomvc

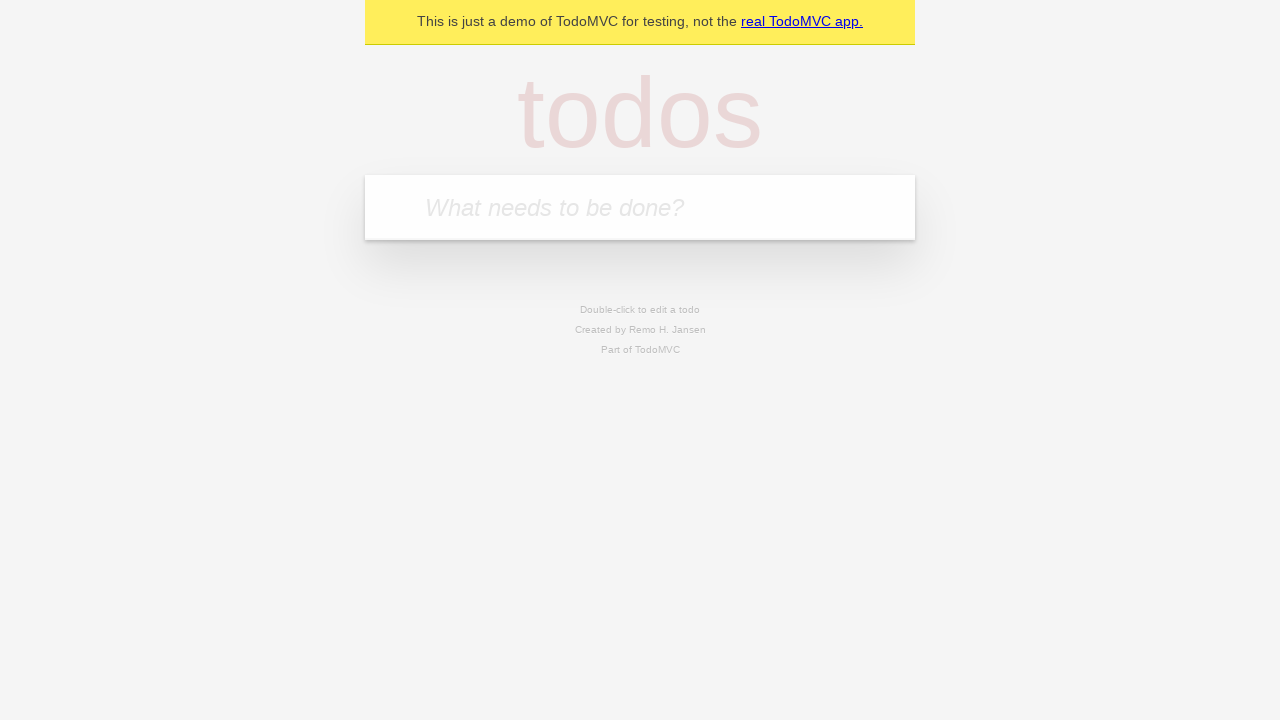

Filled todo input with 'buy some cheese' on internal:attr=[placeholder="What needs to be done?"i]
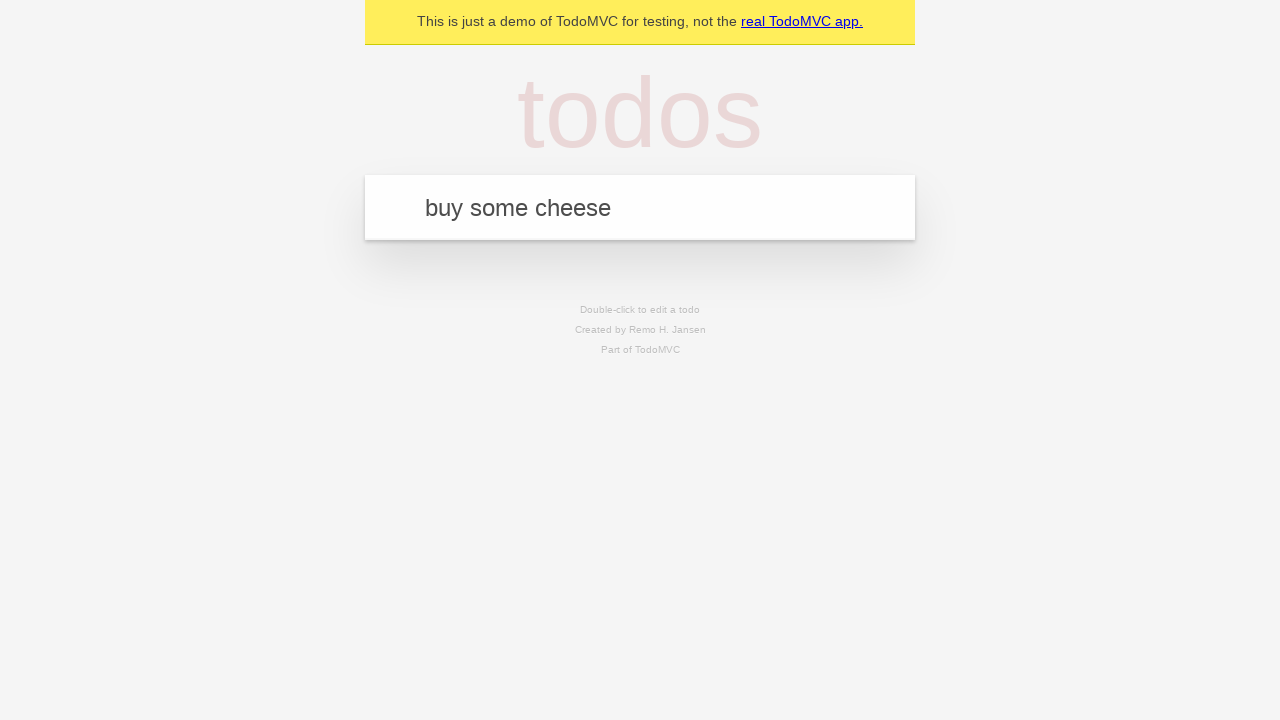

Pressed Enter to add first todo on internal:attr=[placeholder="What needs to be done?"i]
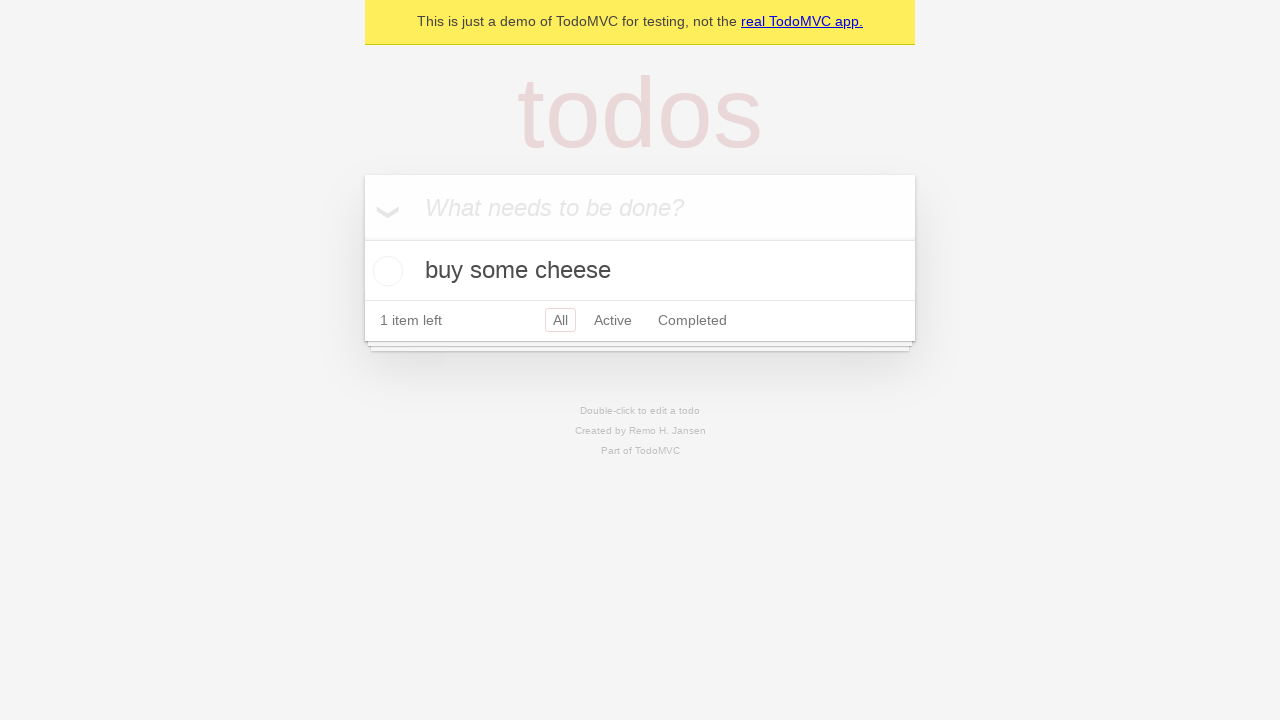

Filled todo input with 'feed the cat' on internal:attr=[placeholder="What needs to be done?"i]
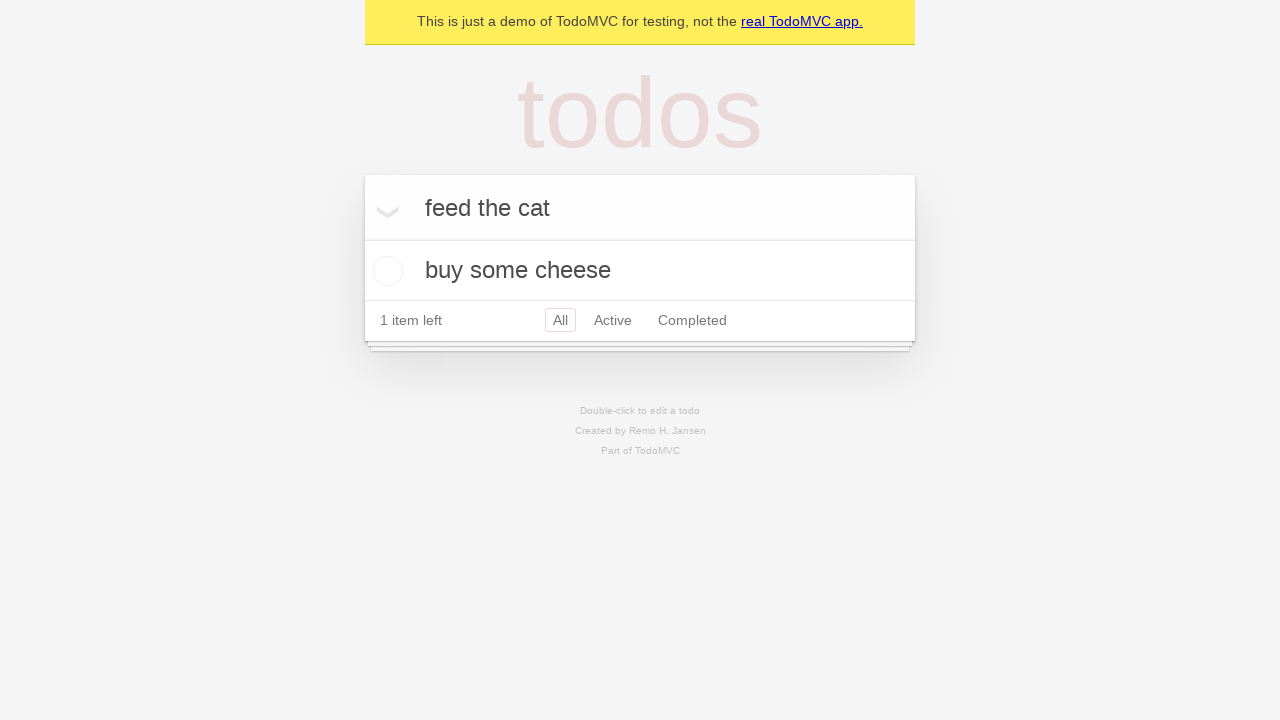

Pressed Enter to add second todo on internal:attr=[placeholder="What needs to be done?"i]
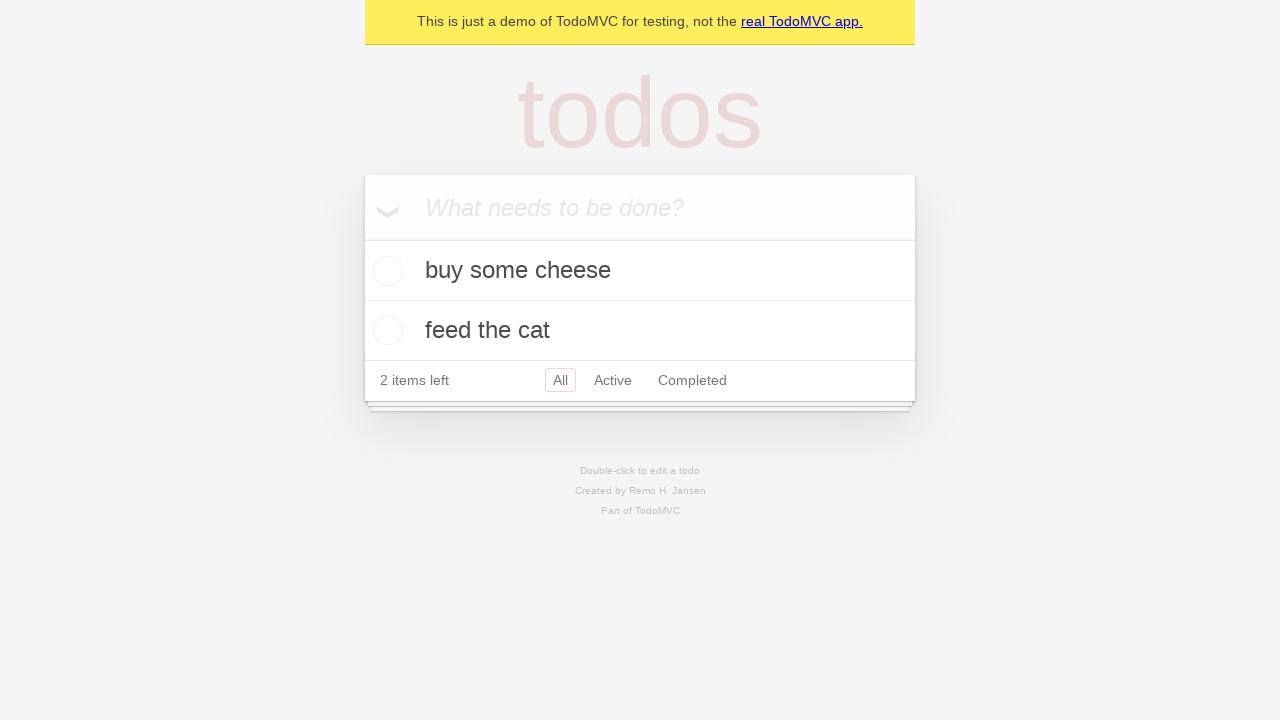

Filled todo input with 'book a doctors appointment' on internal:attr=[placeholder="What needs to be done?"i]
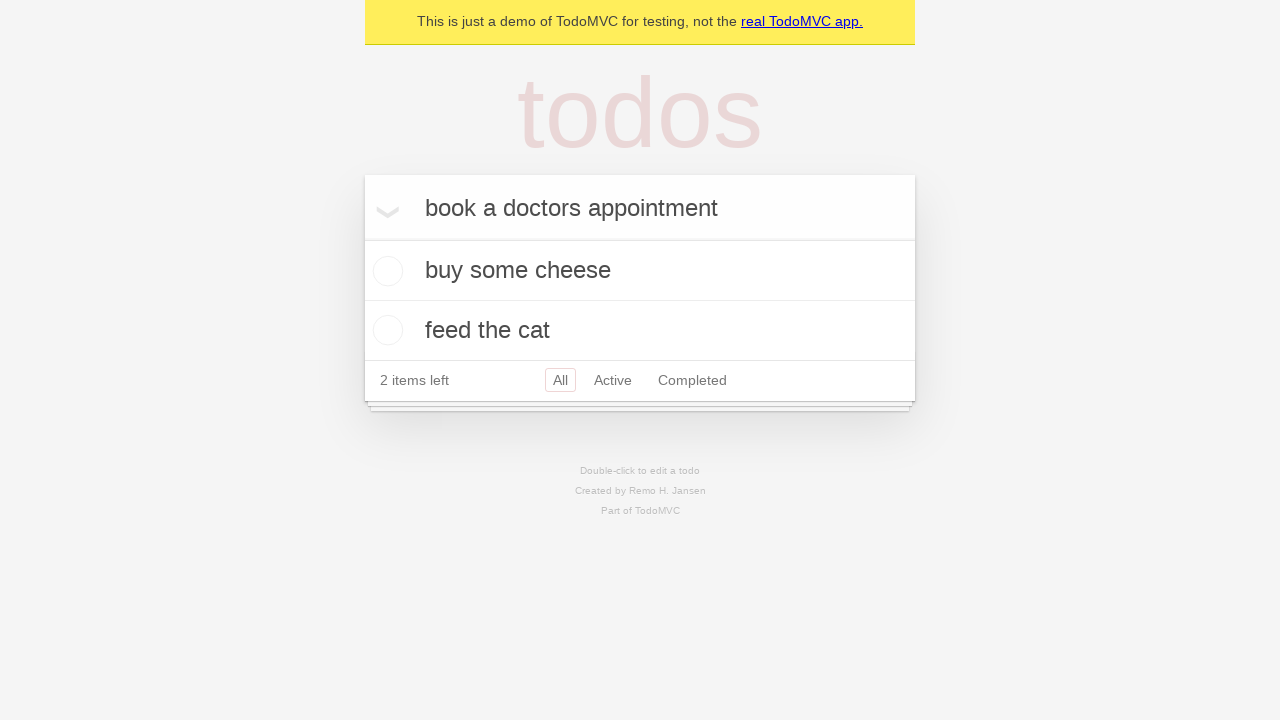

Pressed Enter to add third todo on internal:attr=[placeholder="What needs to be done?"i]
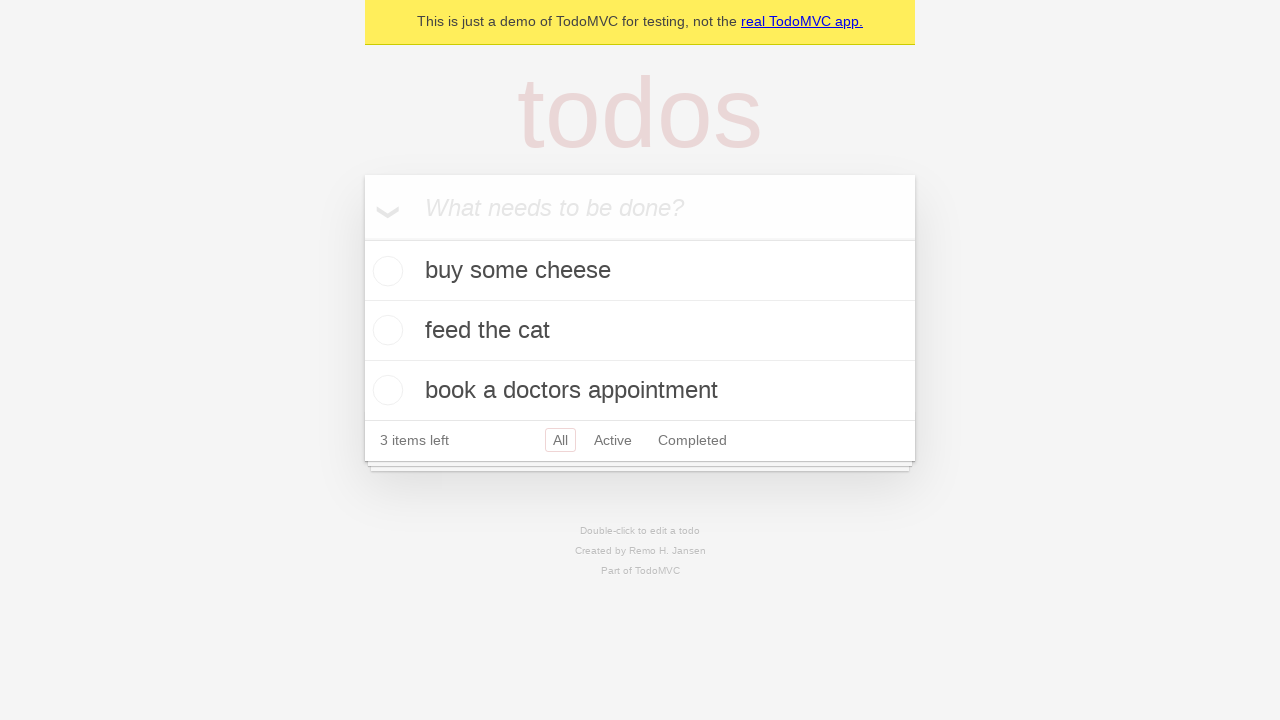

Checked the second todo item as complete at (385, 330) on internal:testid=[data-testid="todo-item"s] >> nth=1 >> internal:role=checkbox
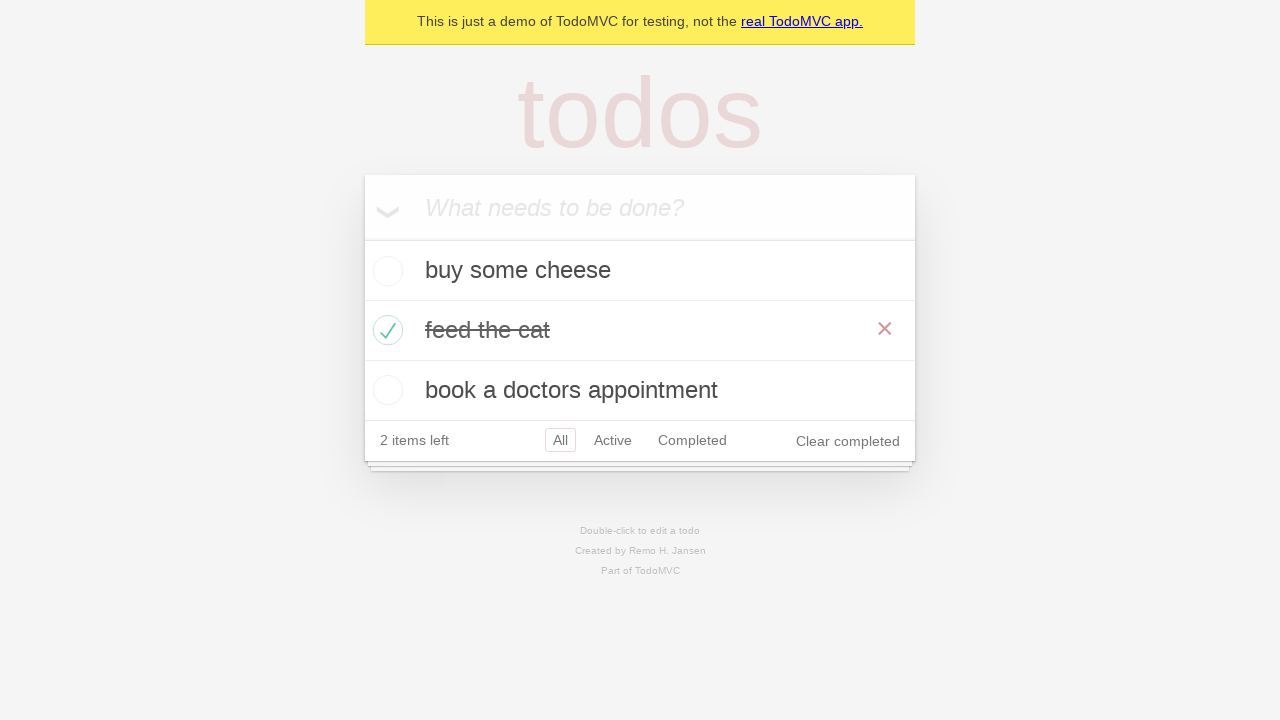

Clicked Active filter to display only incomplete items at (613, 440) on internal:role=link[name="Active"i]
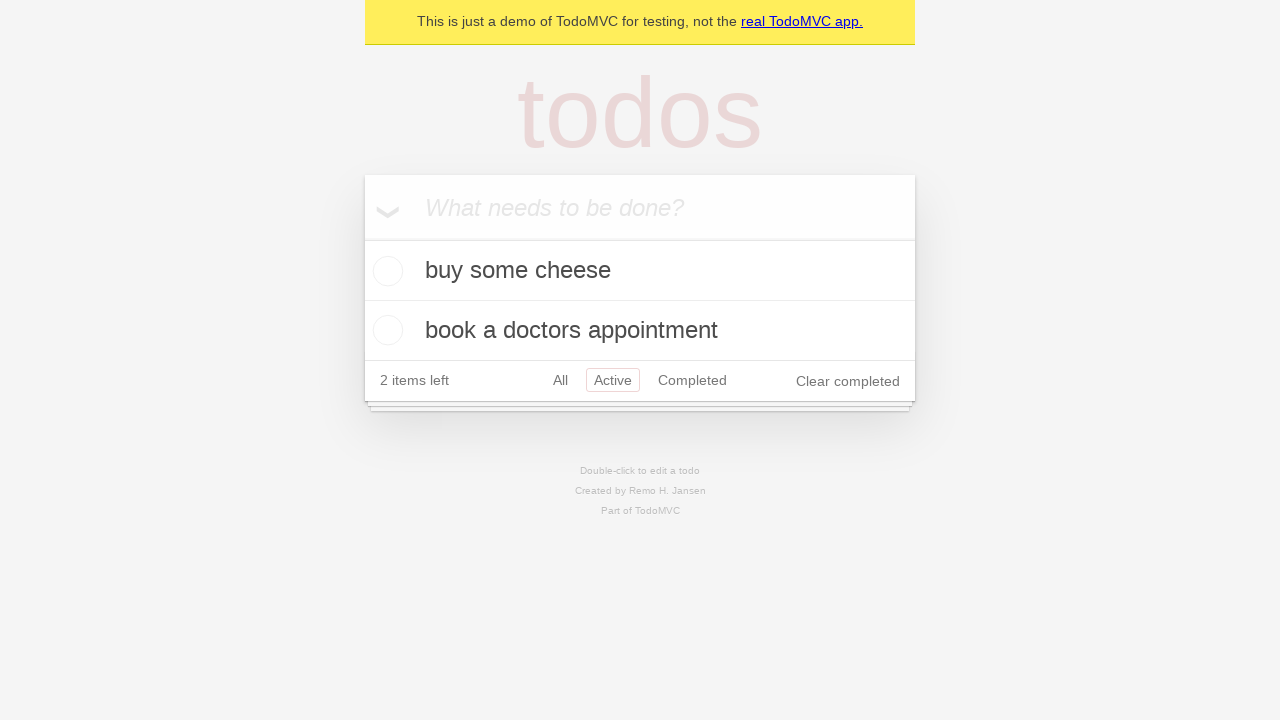

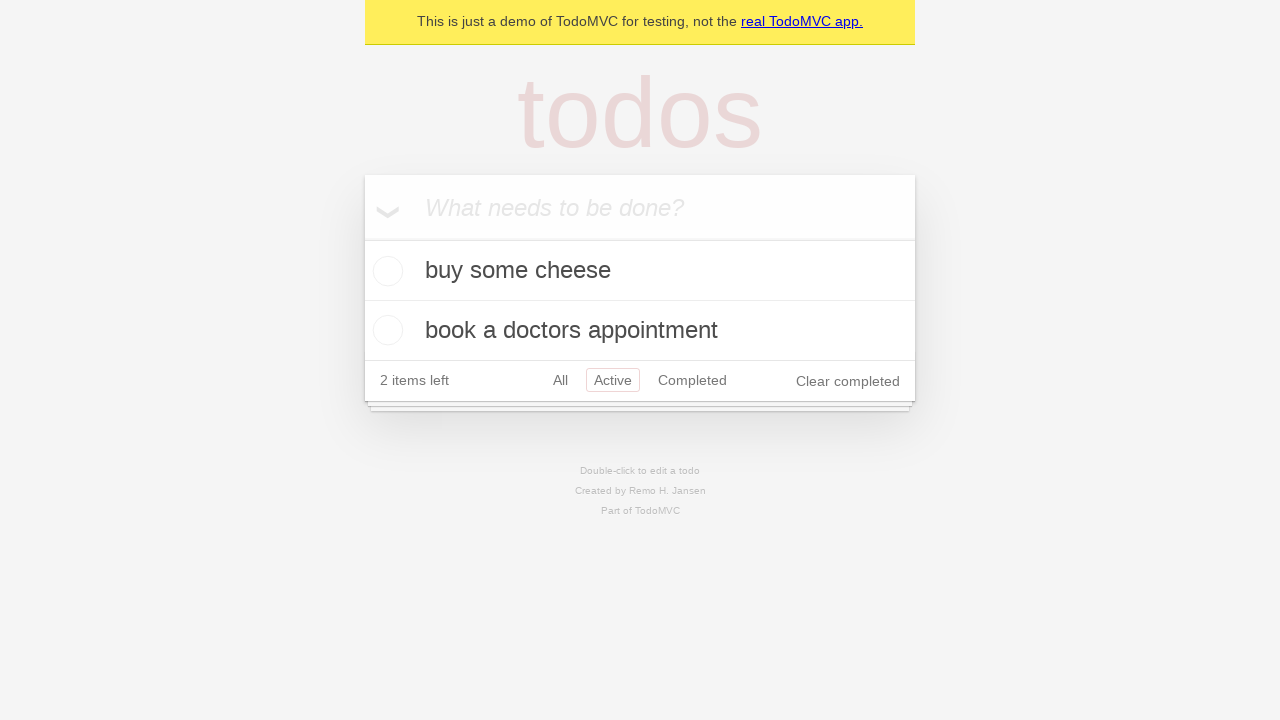